Verifies that the homepage is accessible by checking the current URL matches the expected URL

Starting URL: https://www.automationexercise.com/

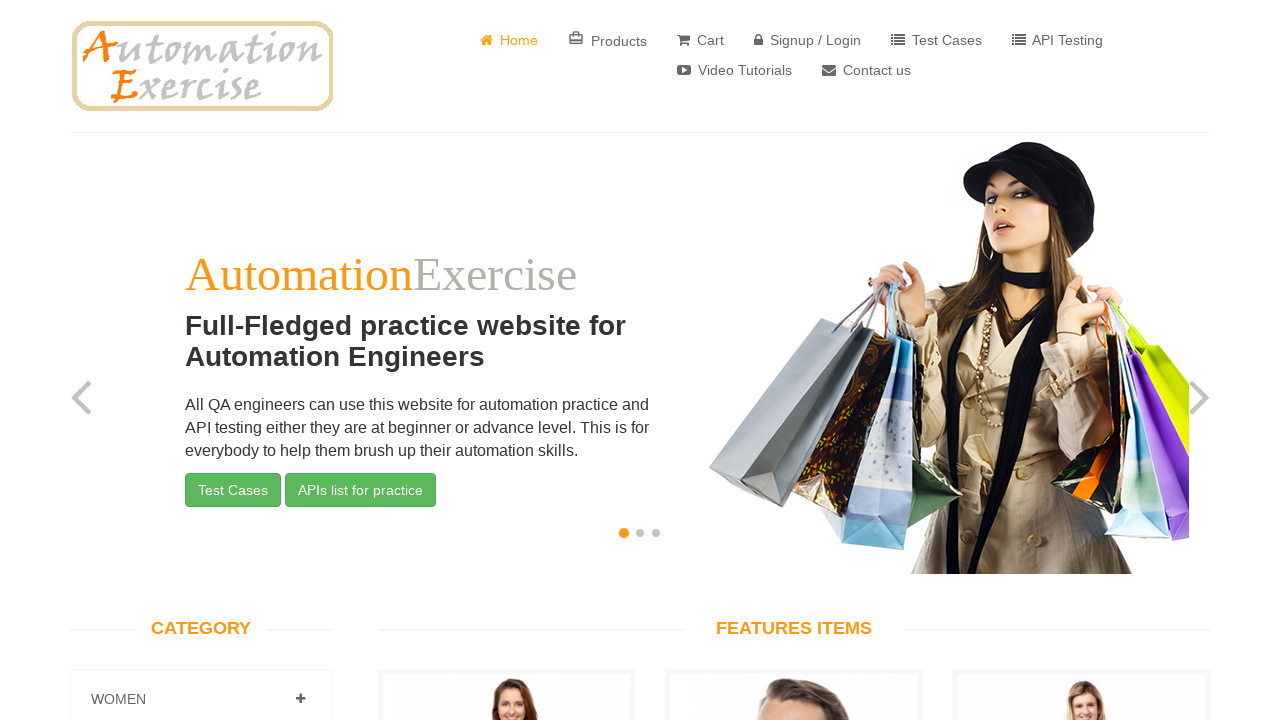

Retrieved current page URL
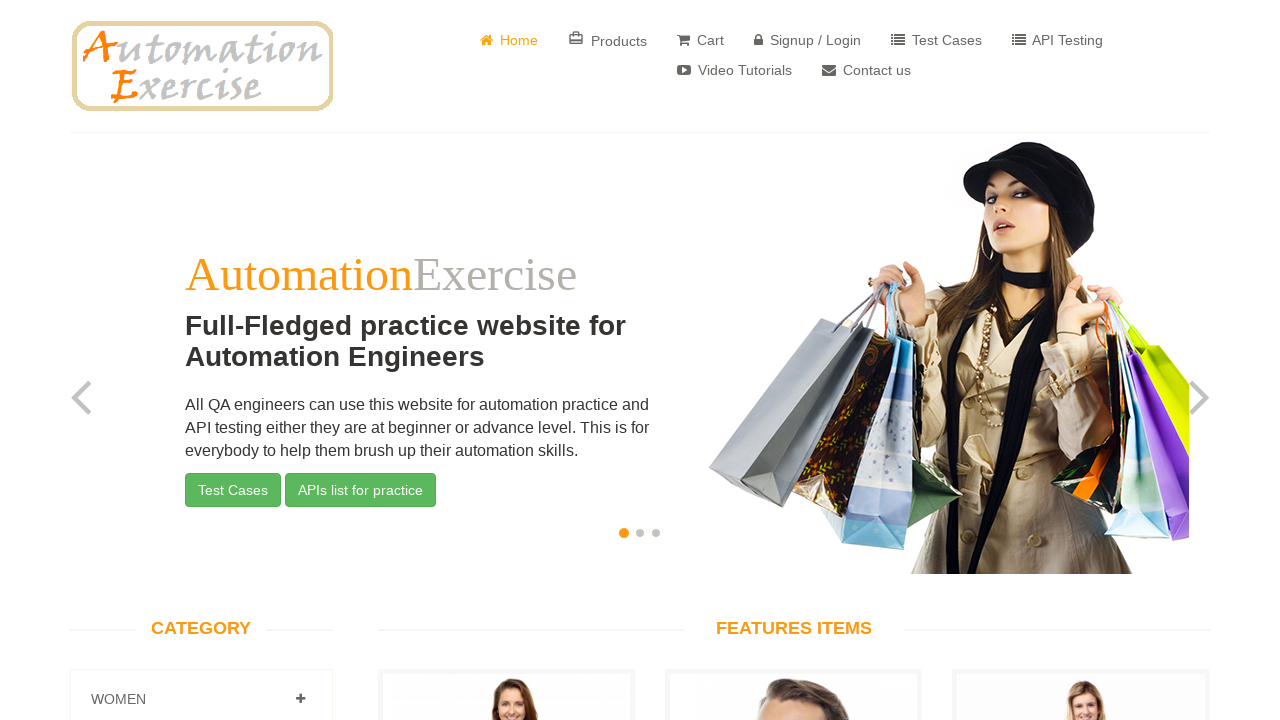

Verified that current URL matches expected homepage URL https://www.automationexercise.com/
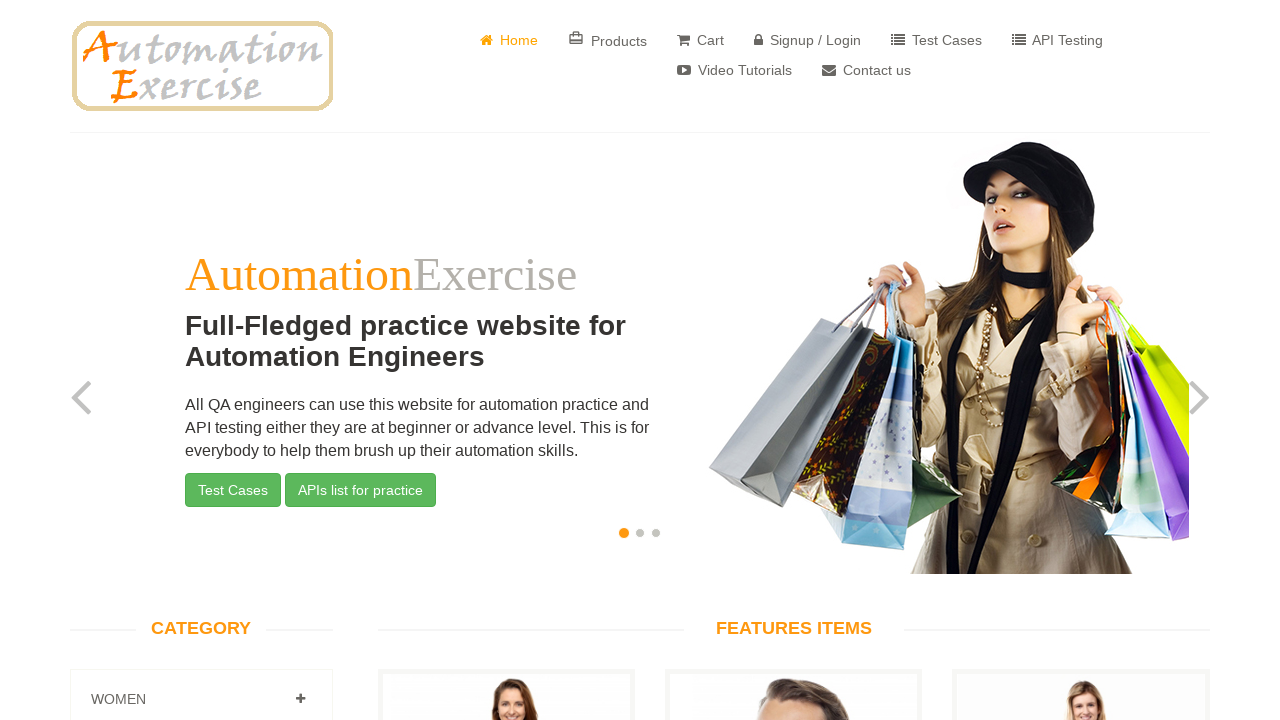

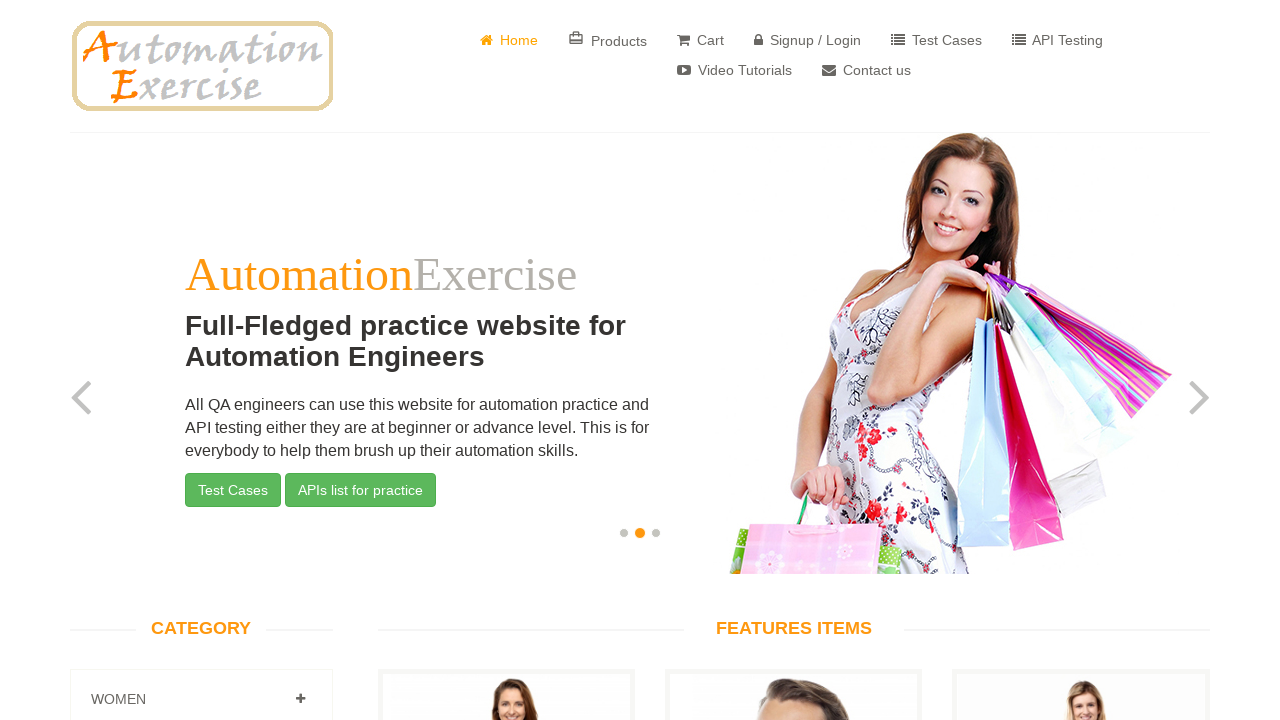